Tests a student registration form by filling in personal details (name, email, gender, phone, date of birth, subjects, hobbies, address, state/city) and submitting, then verifies the submitted data appears in a confirmation modal.

Starting URL: https://demoqa.com/automation-practice-form

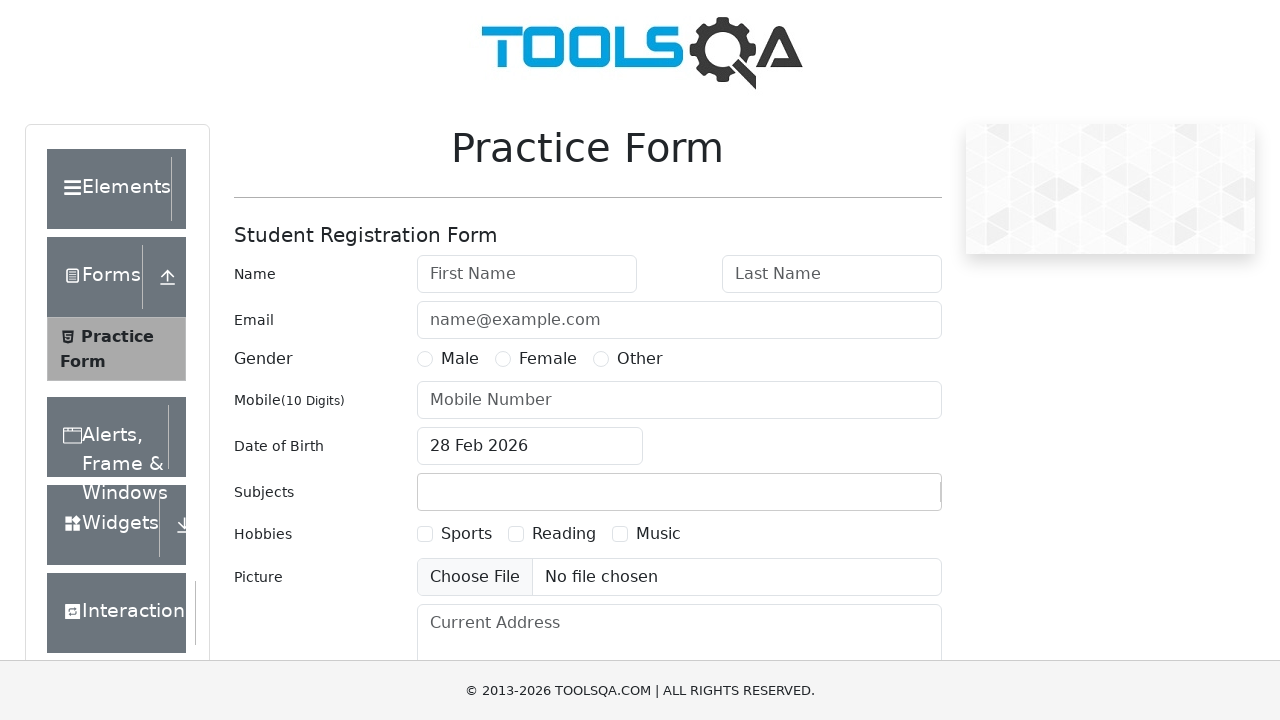

Filled first name field with 'Mikhail' on #firstName
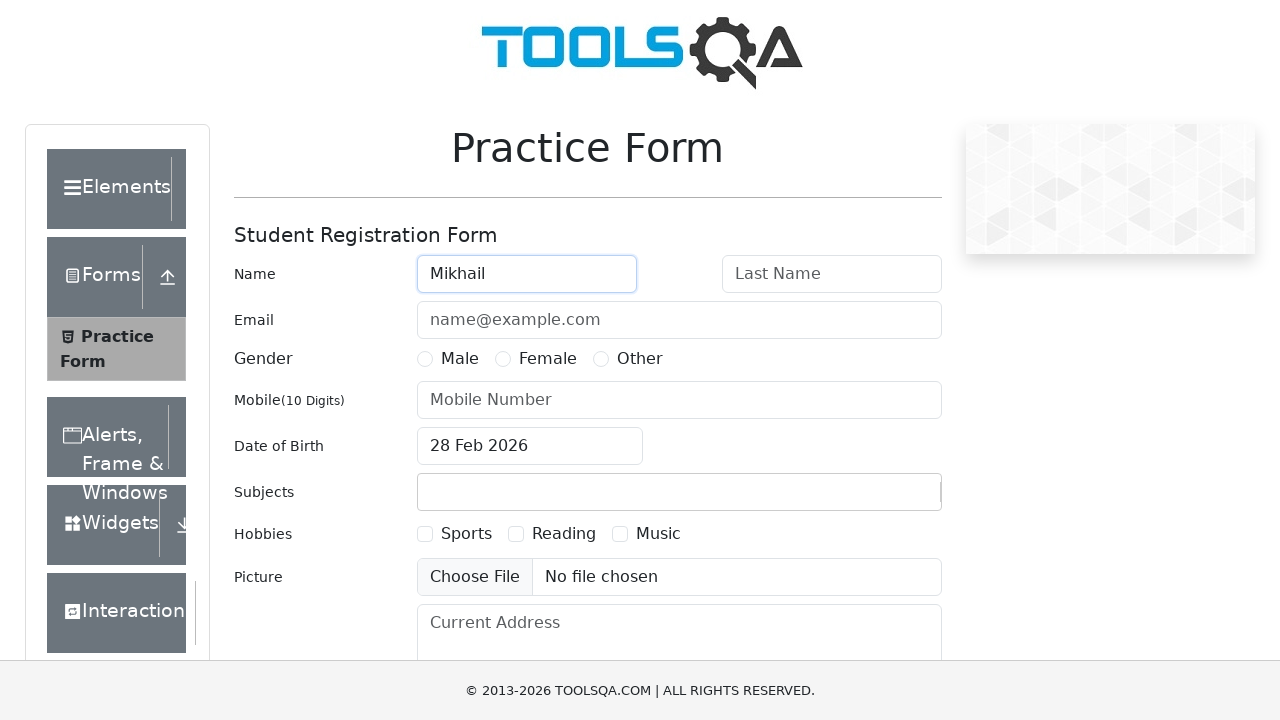

Filled last name field with 'Loginov' on #lastName
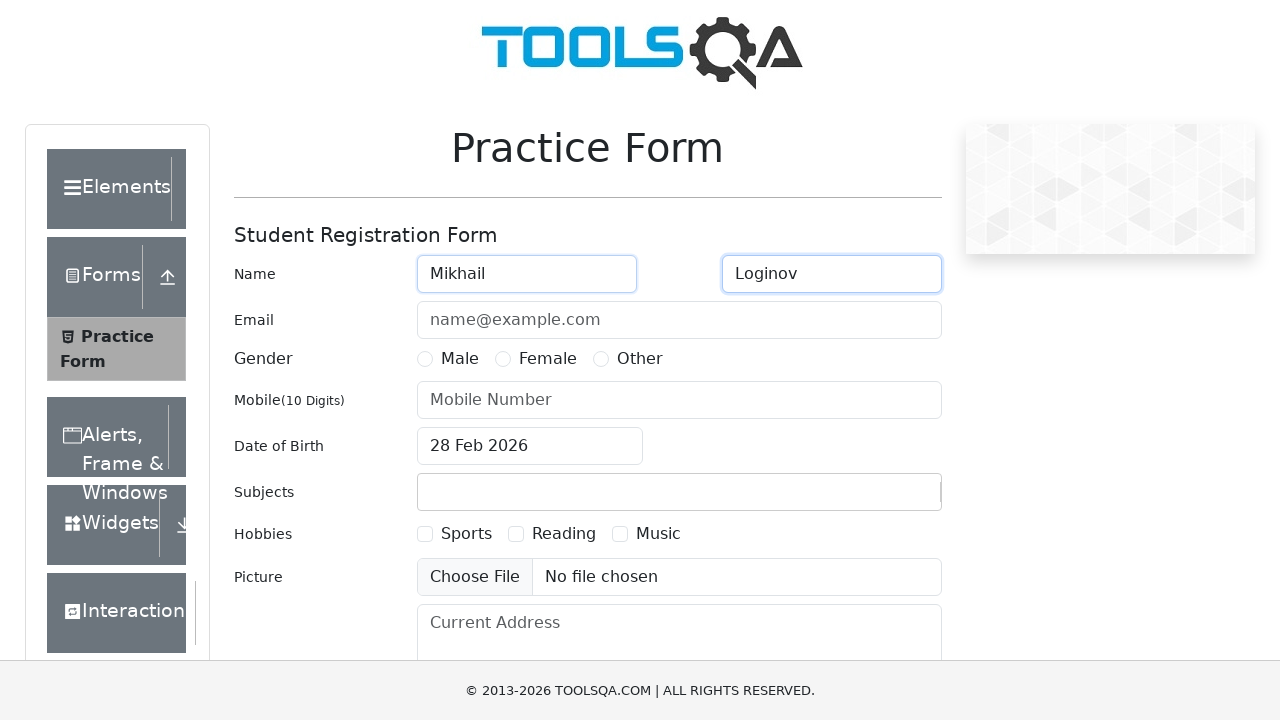

Filled email field with 'random@mail.ru' on #userEmail
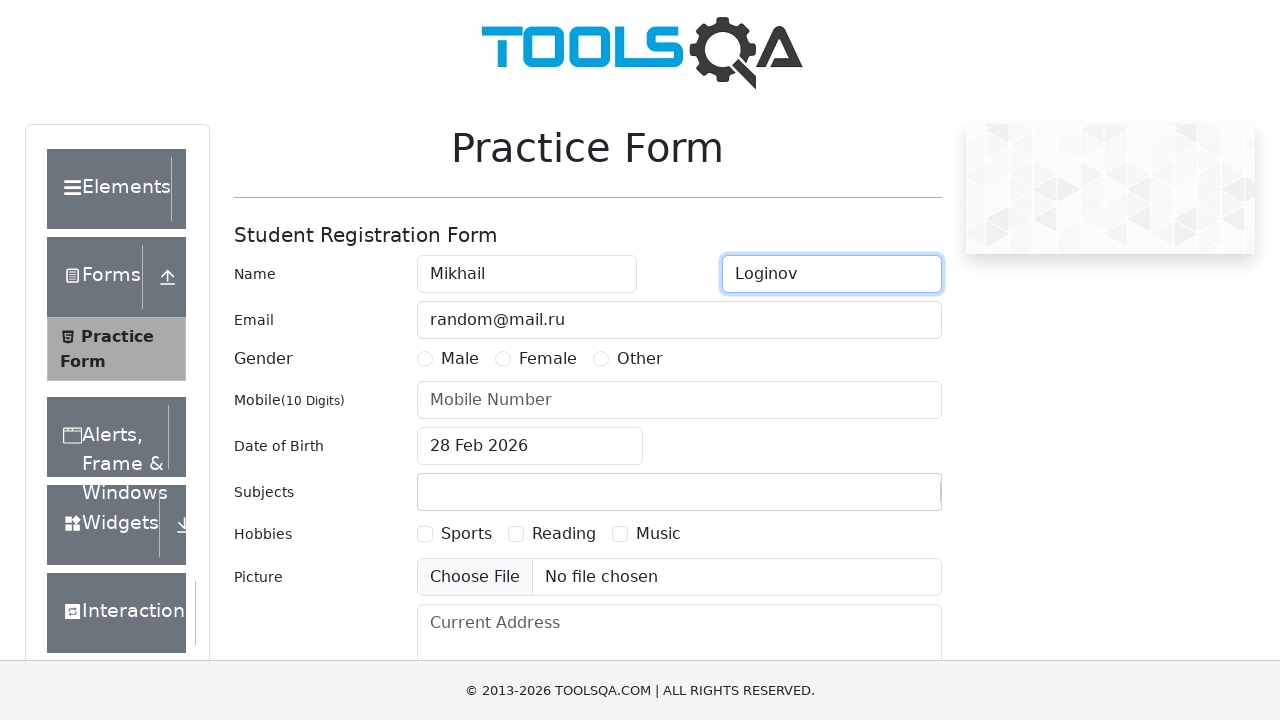

Selected gender 'Male' at (460, 359) on [for='gender-radio-1']
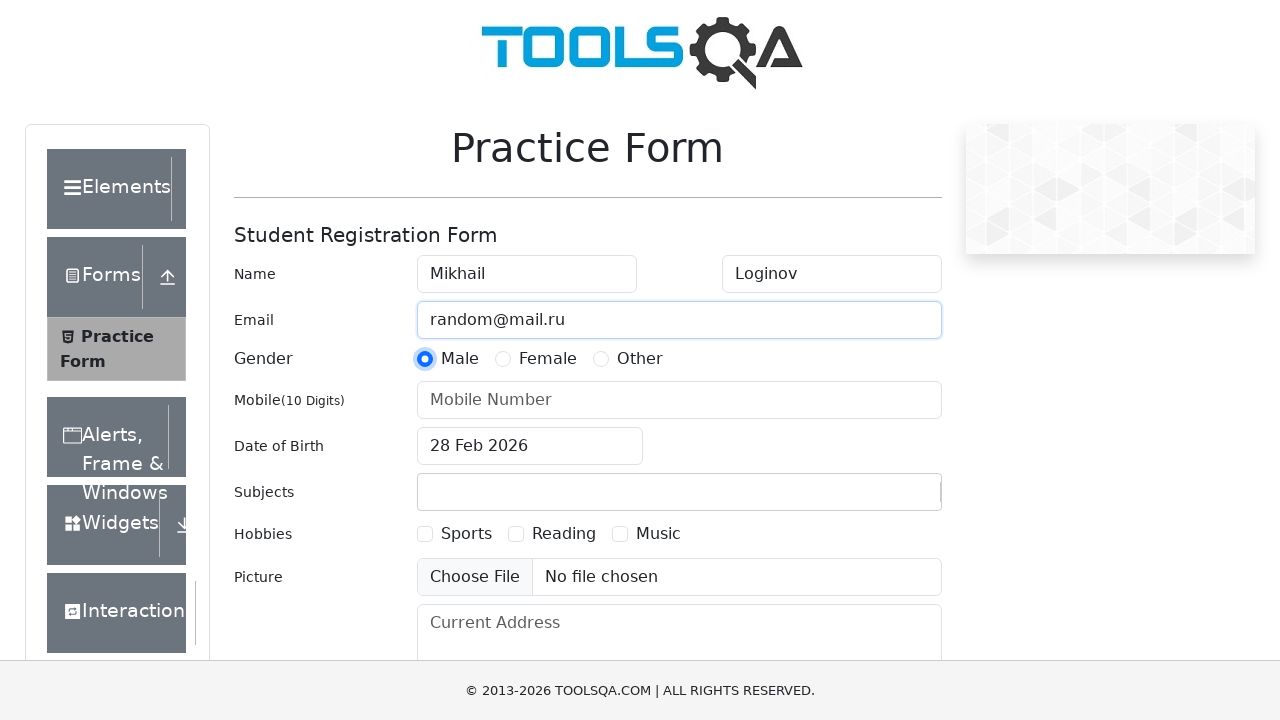

Filled phone number field with '1234567890' on #userNumber
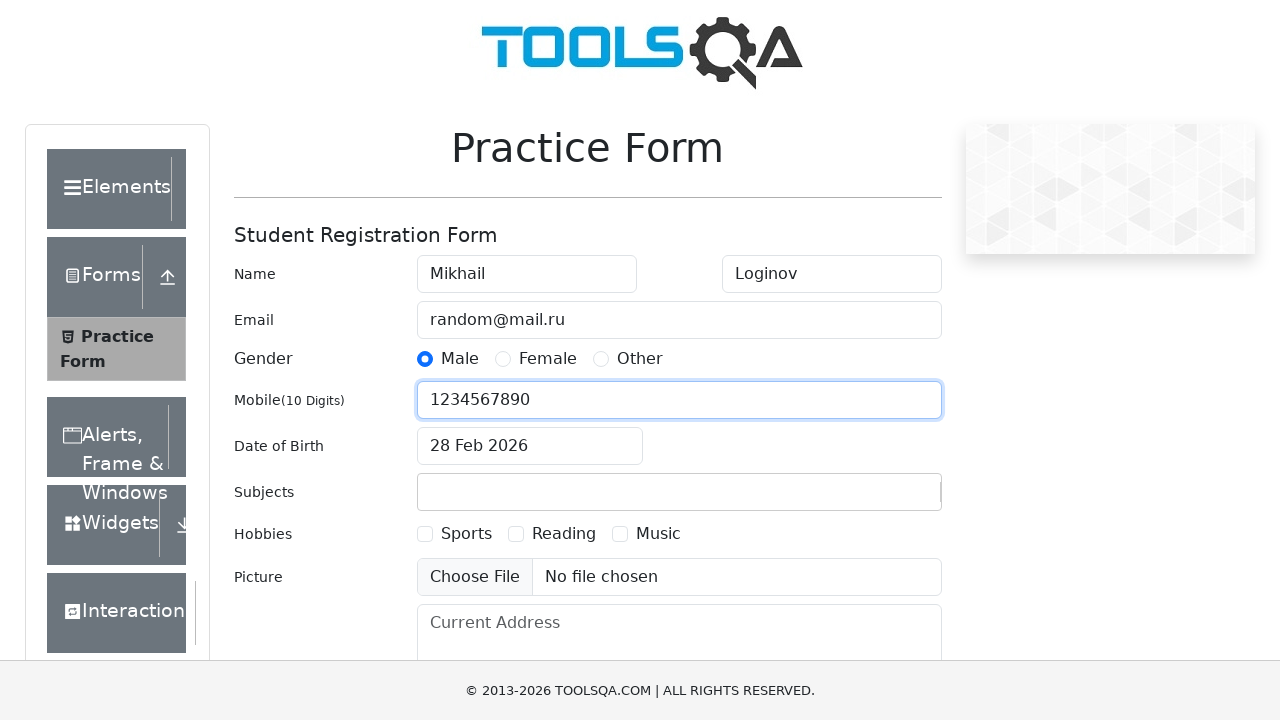

Opened date picker at (530, 446) on #dateOfBirthInput
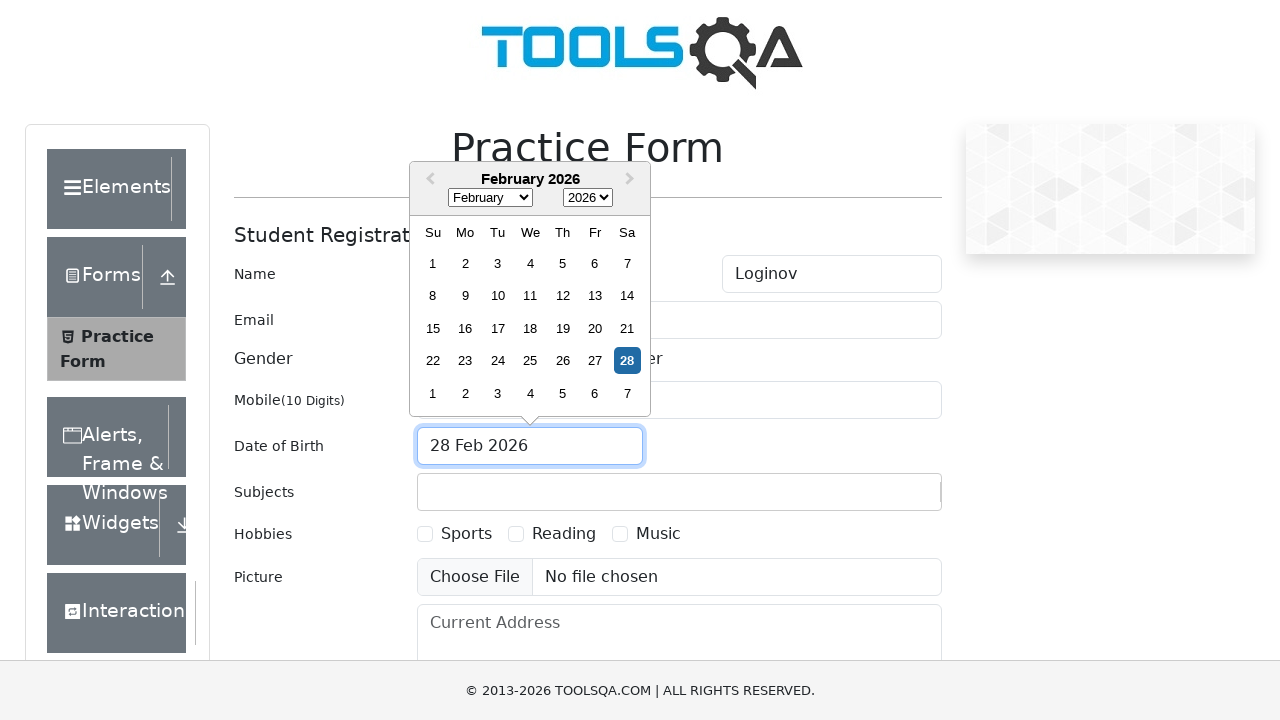

Selected month 'February' from date picker on [class*='month-select']
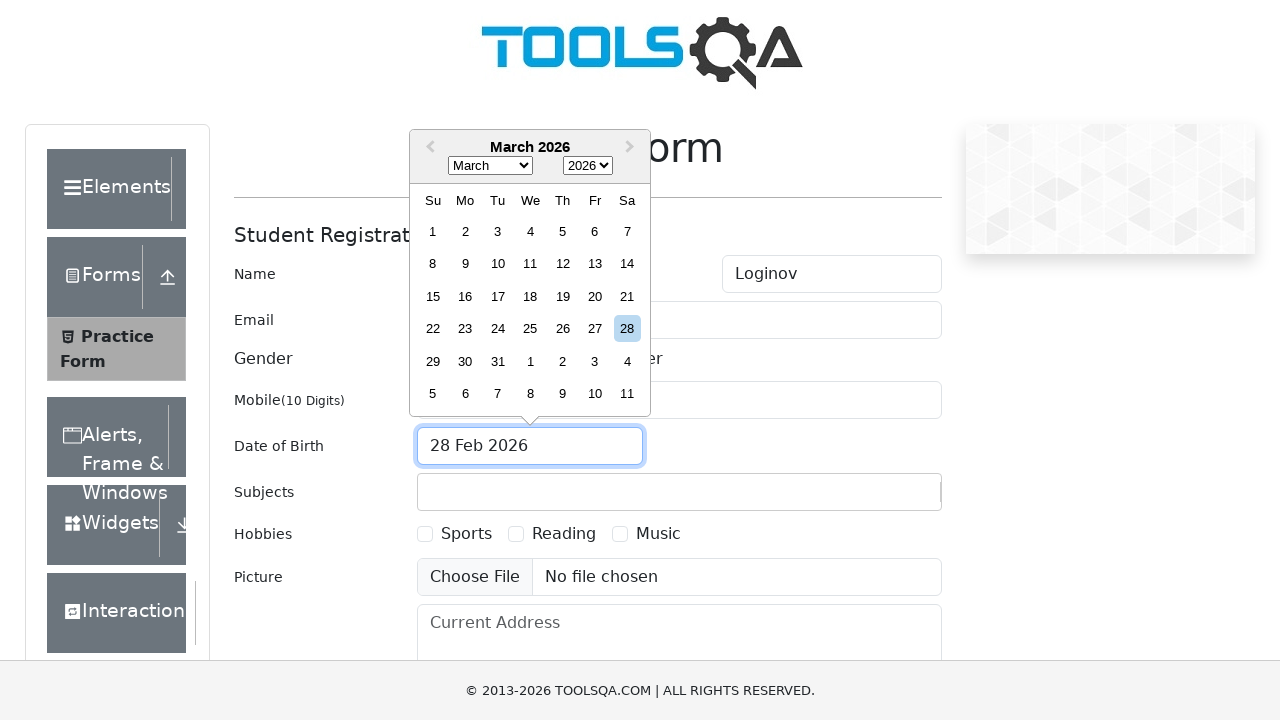

Selected year '1993' from date picker on [class*='year-select']
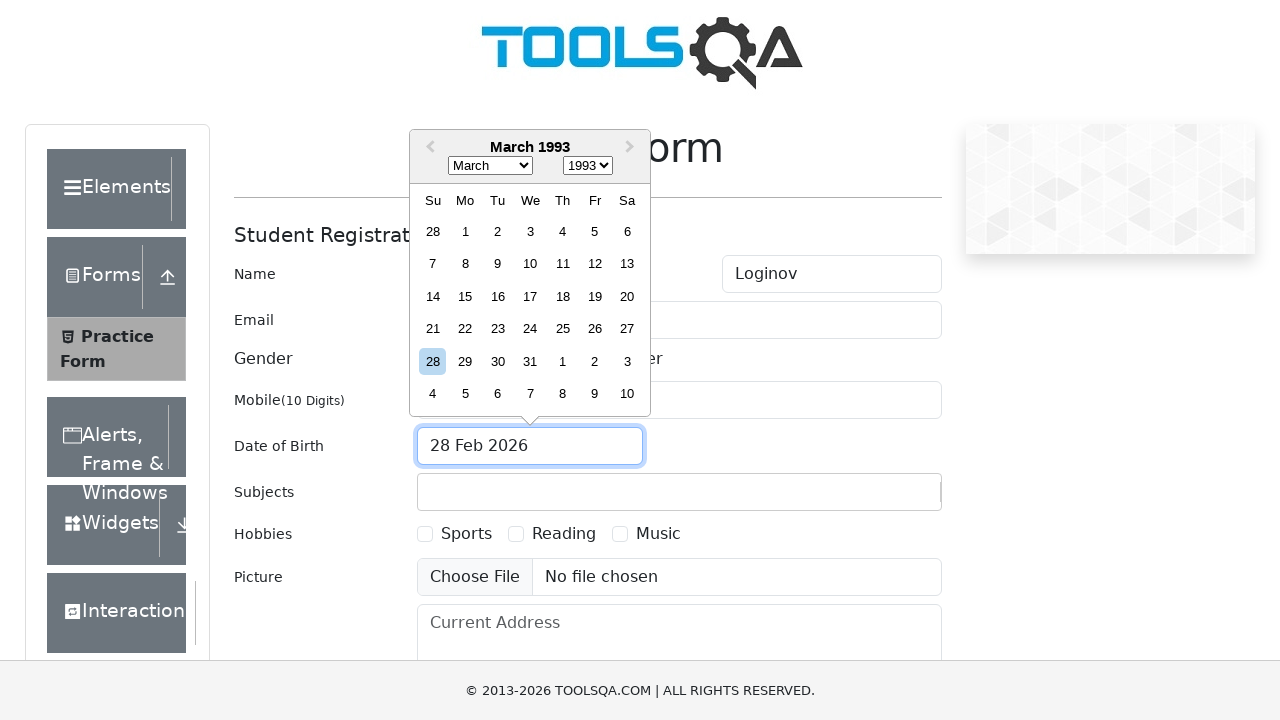

Selected day '16' from date picker at (498, 296) on [class*='datepicker__day--016']
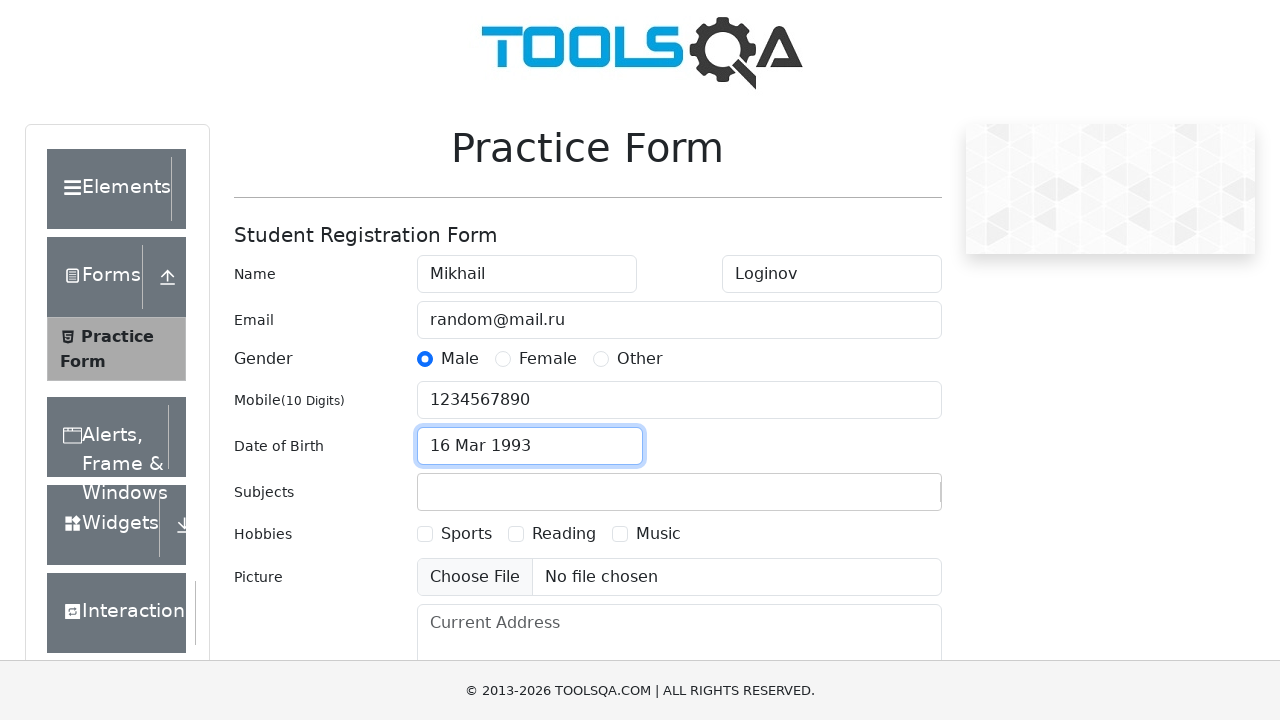

Typed 'Math' in subjects field on #subjectsInput
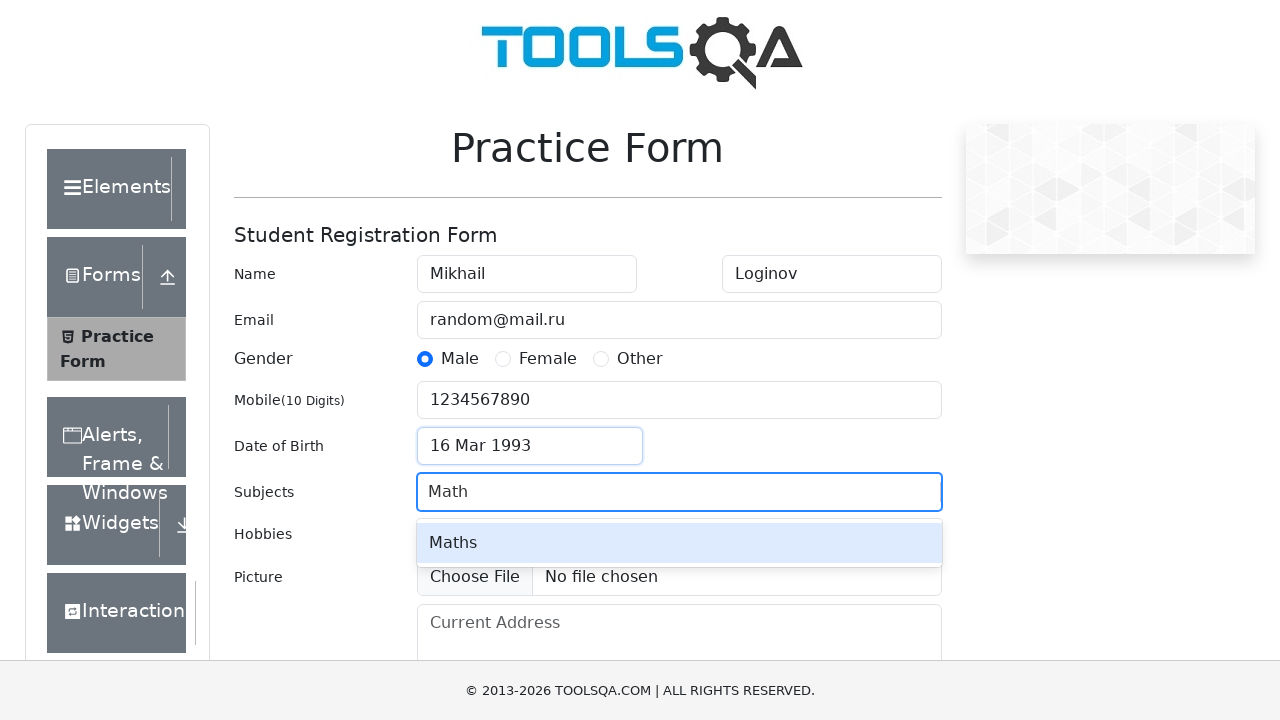

Added 'Math' to subjects on #subjectsInput
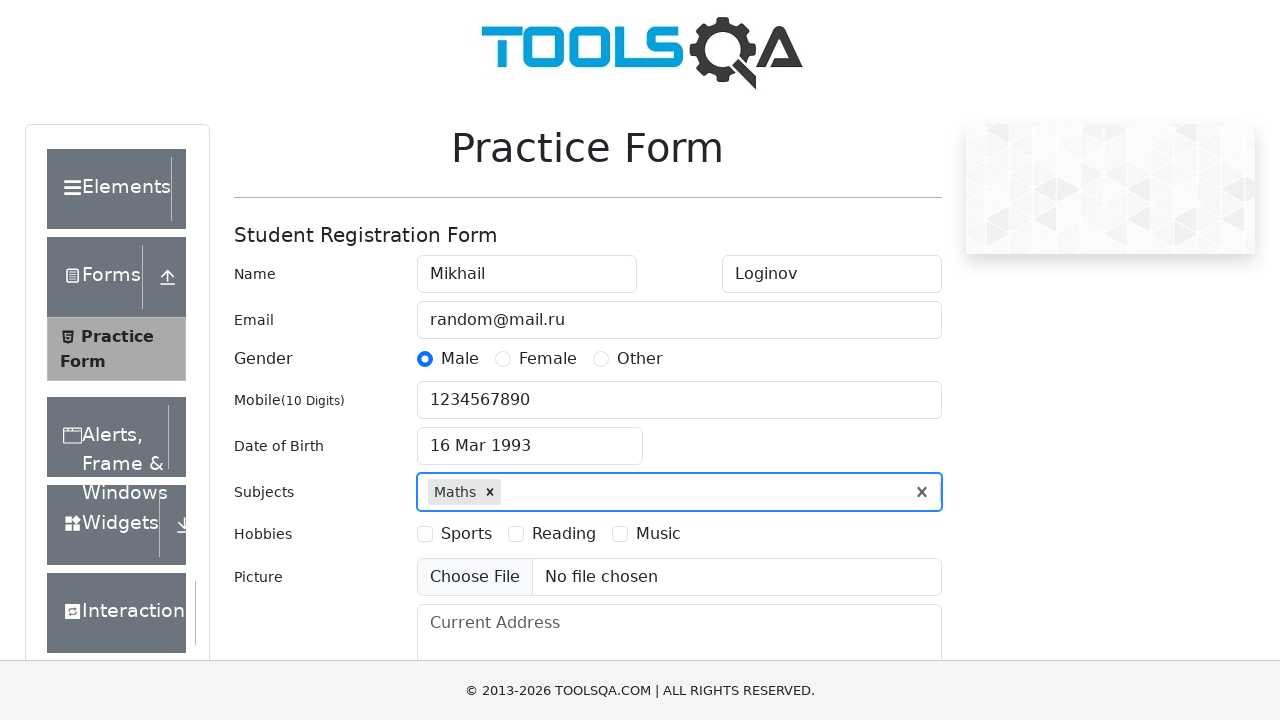

Typed 'English' in subjects field on #subjectsInput
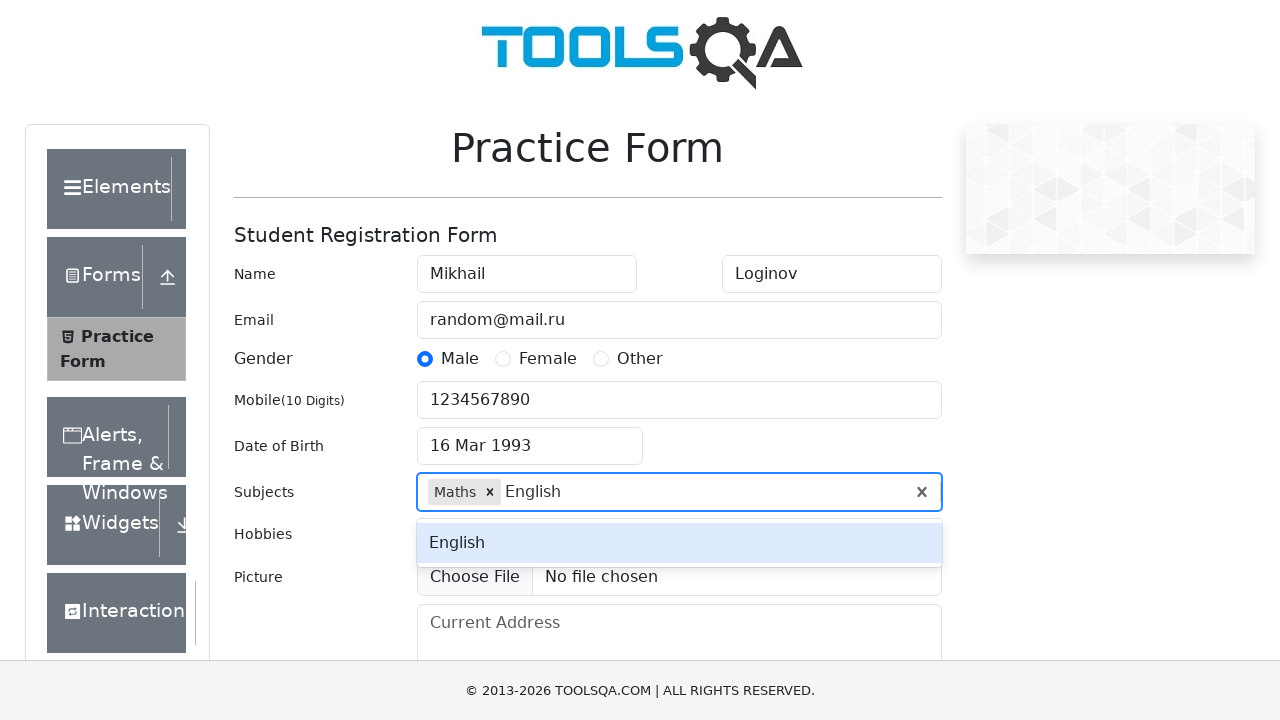

Added 'English' to subjects on #subjectsInput
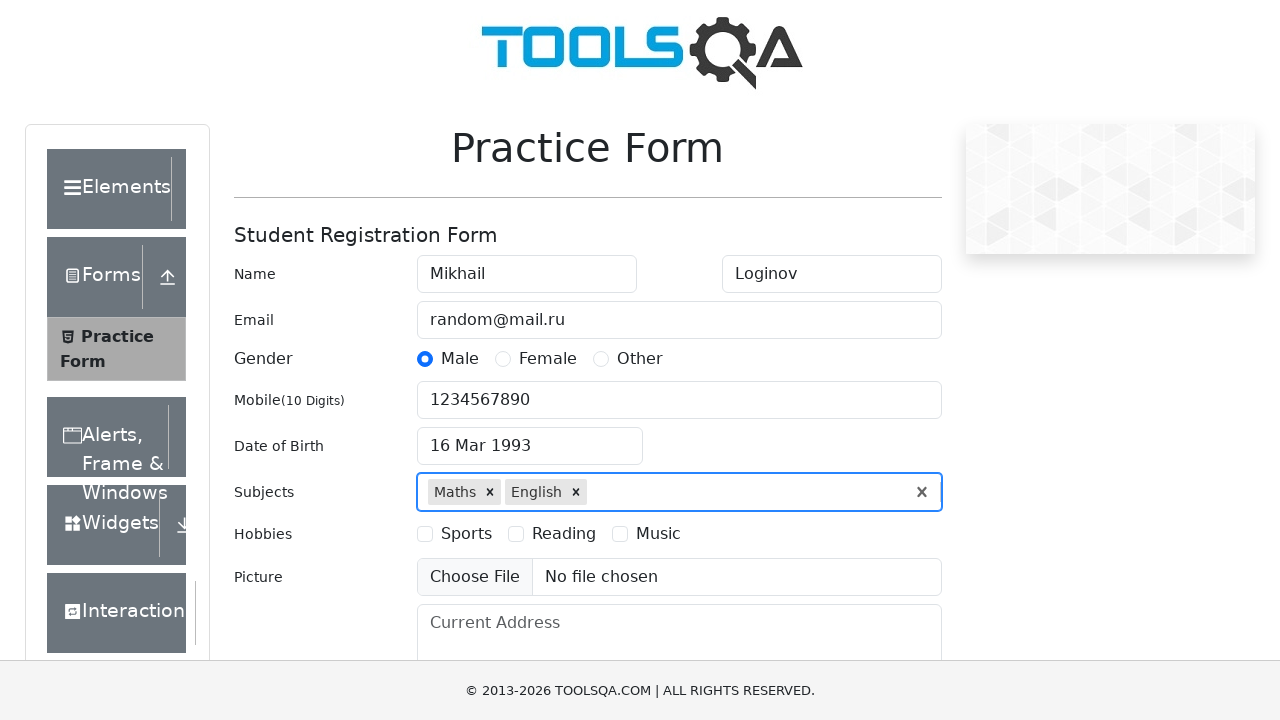

Selected hobby checkbox 1 at (466, 534) on [for*='hobbies-checkbox'] >> nth=0
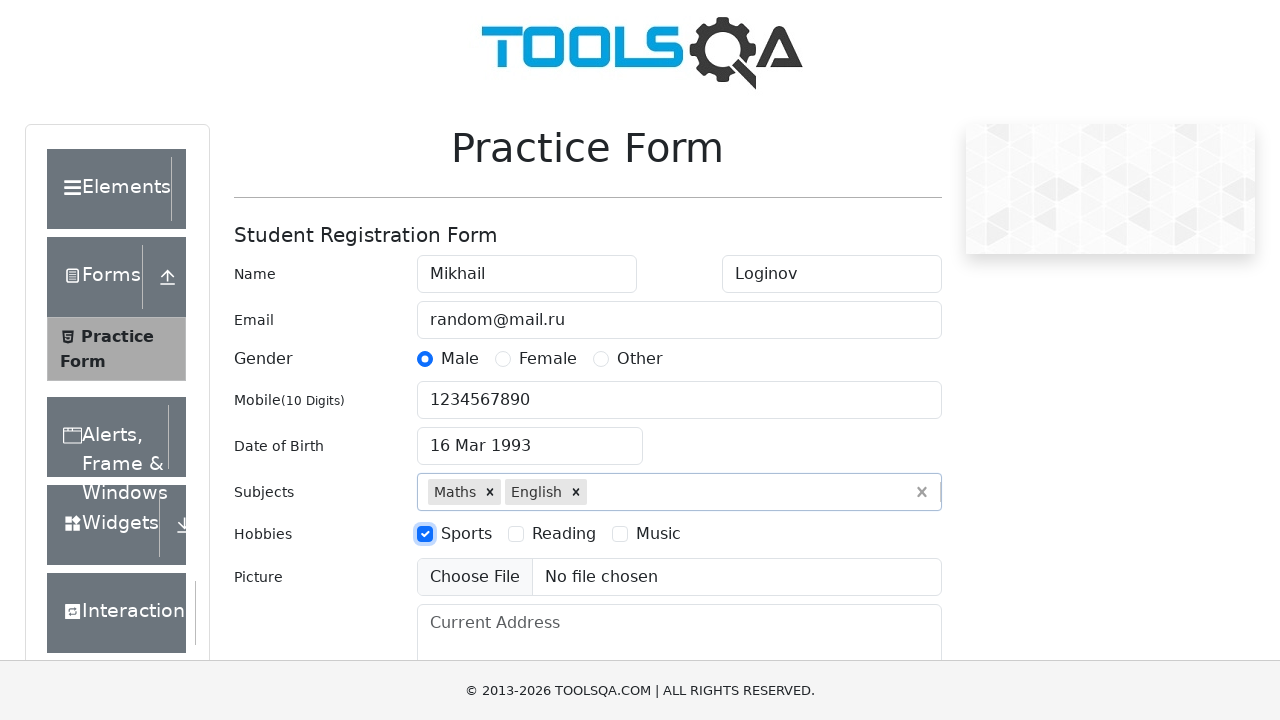

Selected hobby checkbox 2 at (564, 534) on [for*='hobbies-checkbox'] >> nth=1
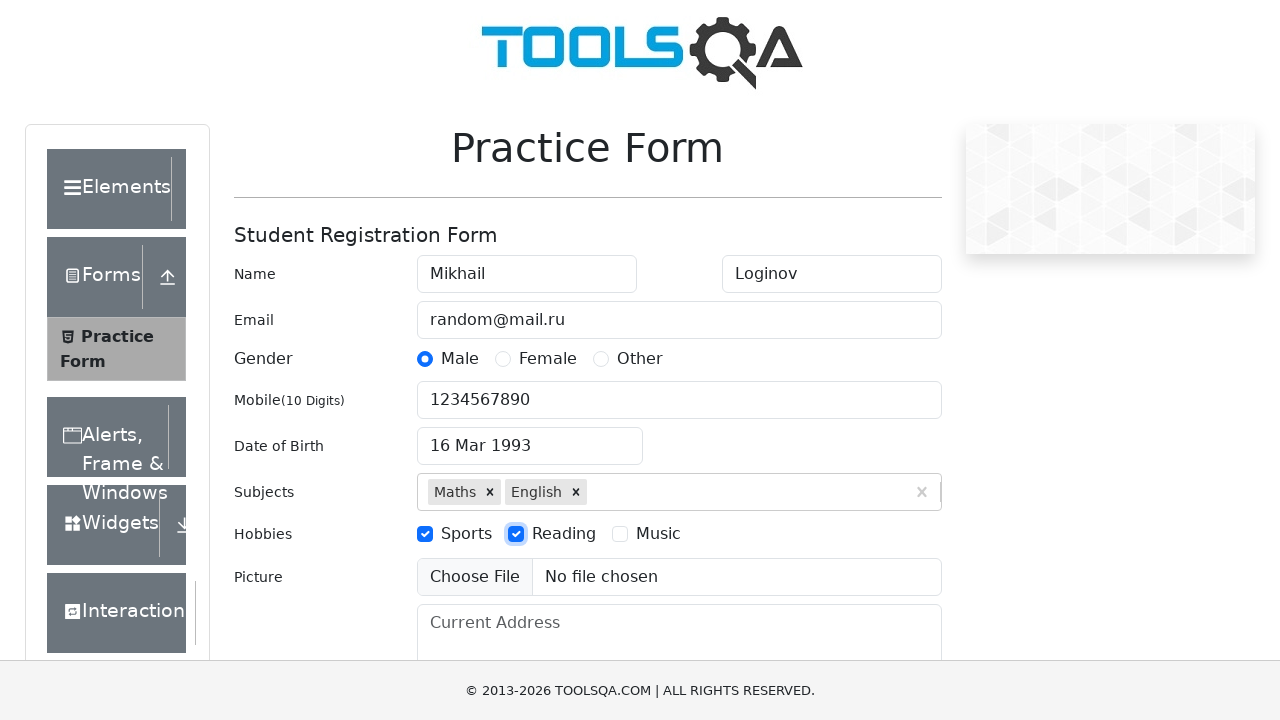

Selected hobby checkbox 3 at (658, 534) on [for*='hobbies-checkbox'] >> nth=2
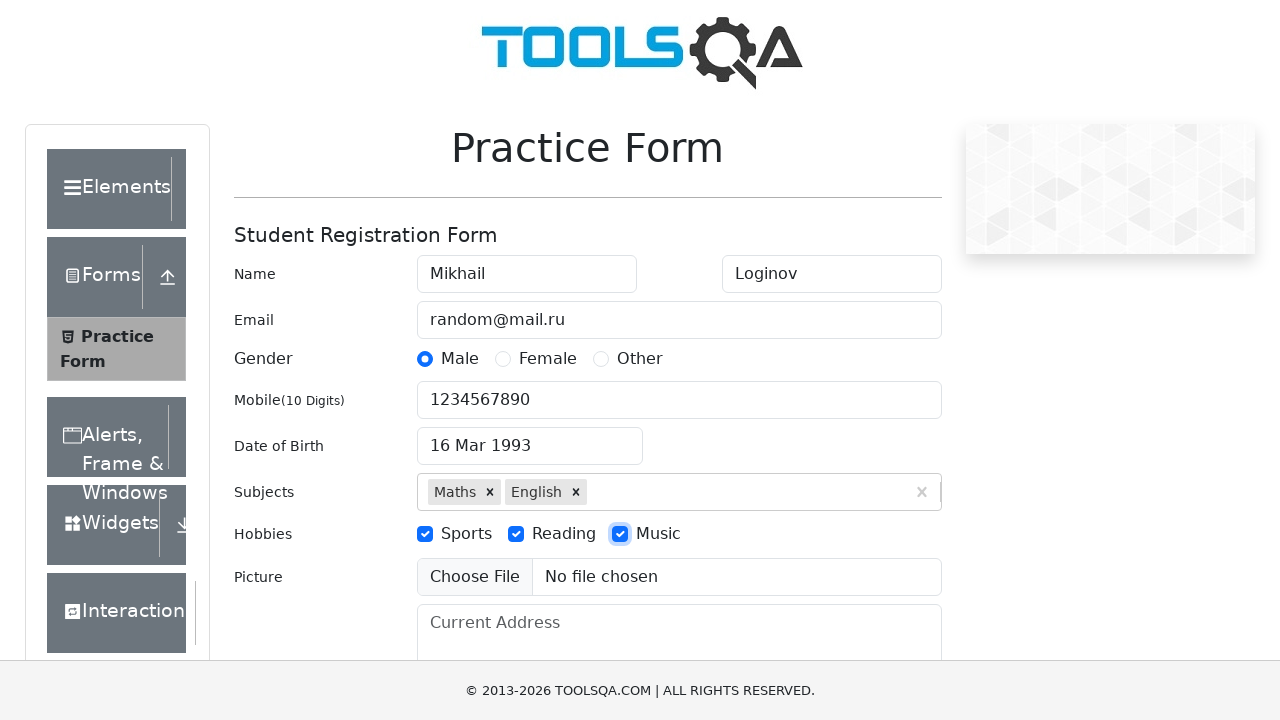

Filled current address field with 'Saint-Pee' on [placeholder='Current Address']
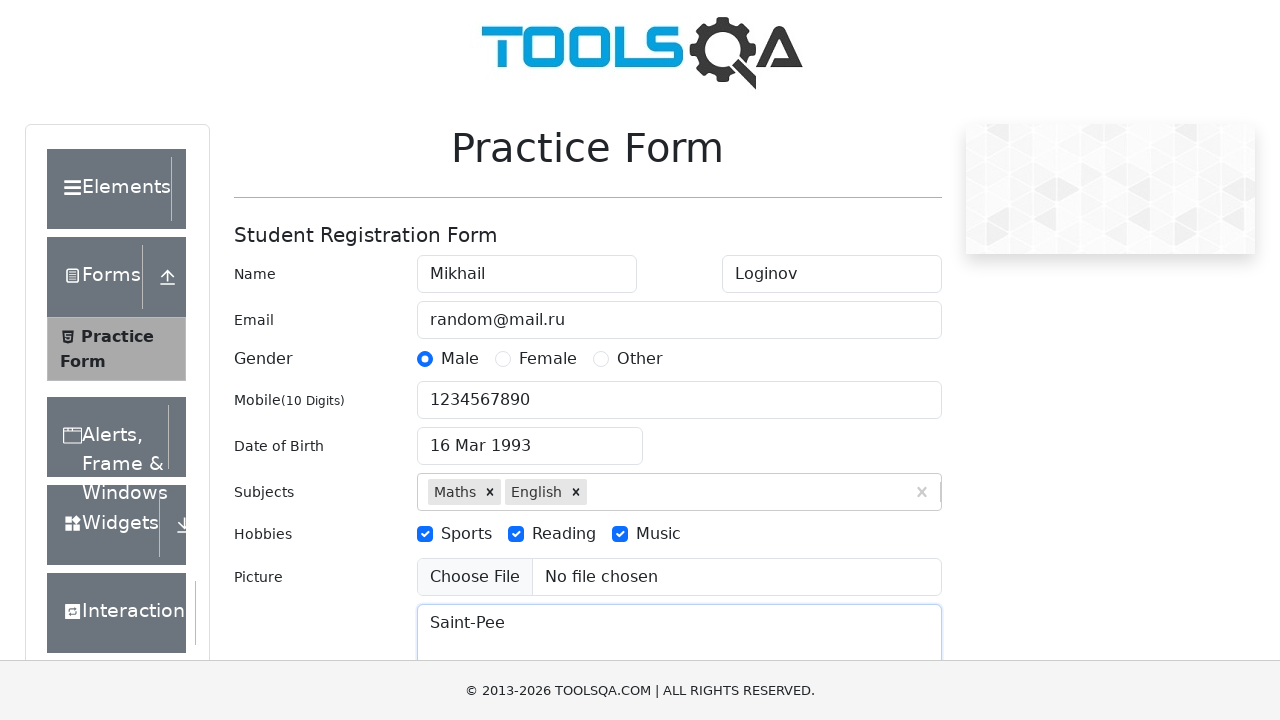

Typed 'NCR' in state field on #react-select-3-input
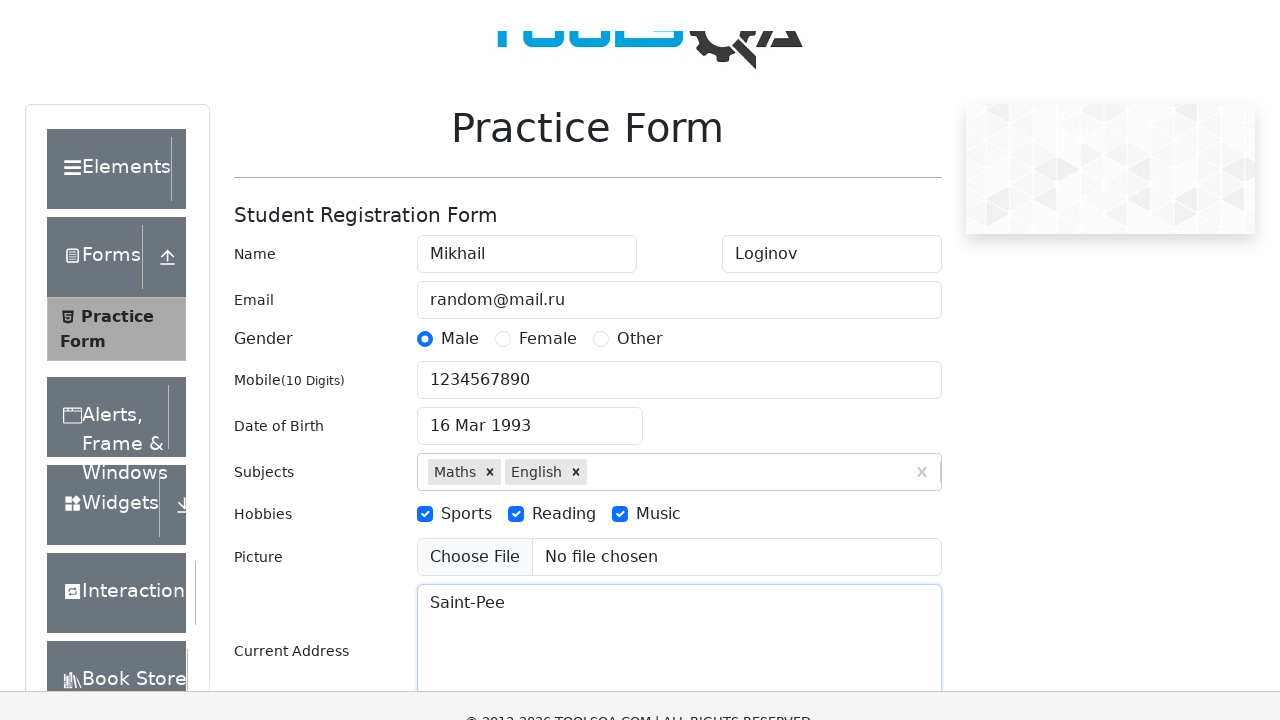

Selected state 'NCR' on #react-select-3-input
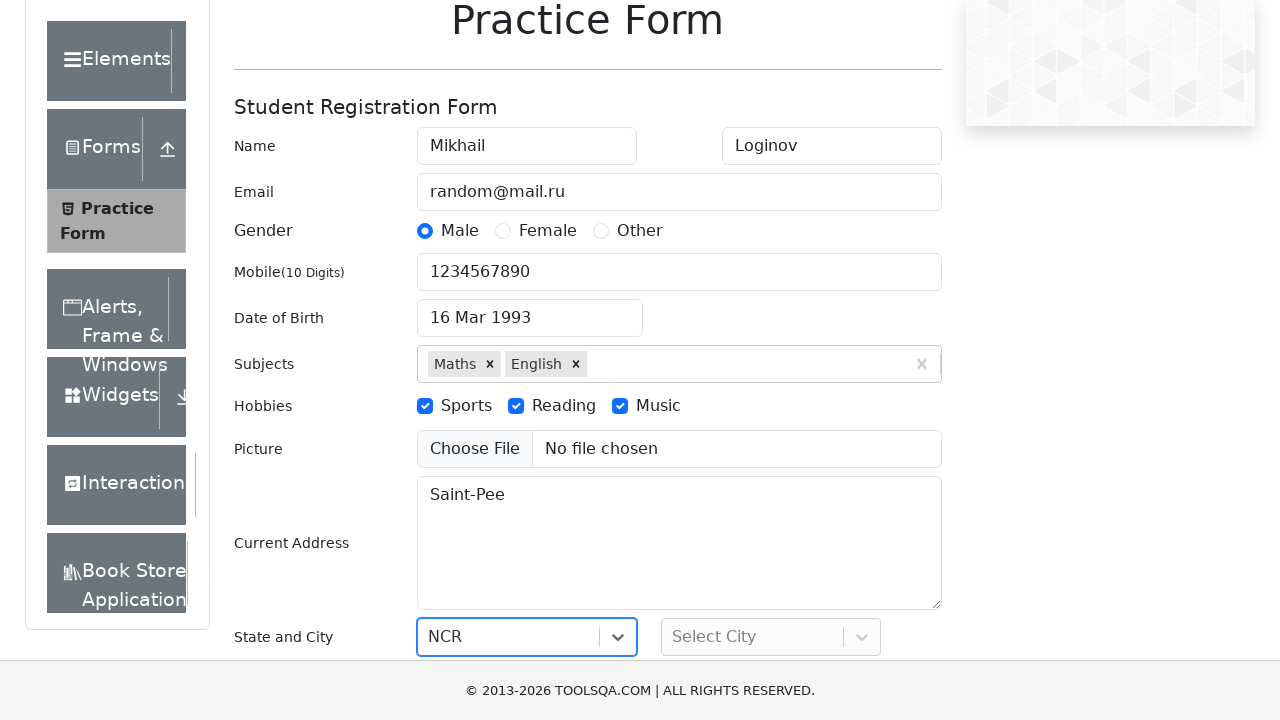

Typed 'Delhi' in city field on #react-select-4-input
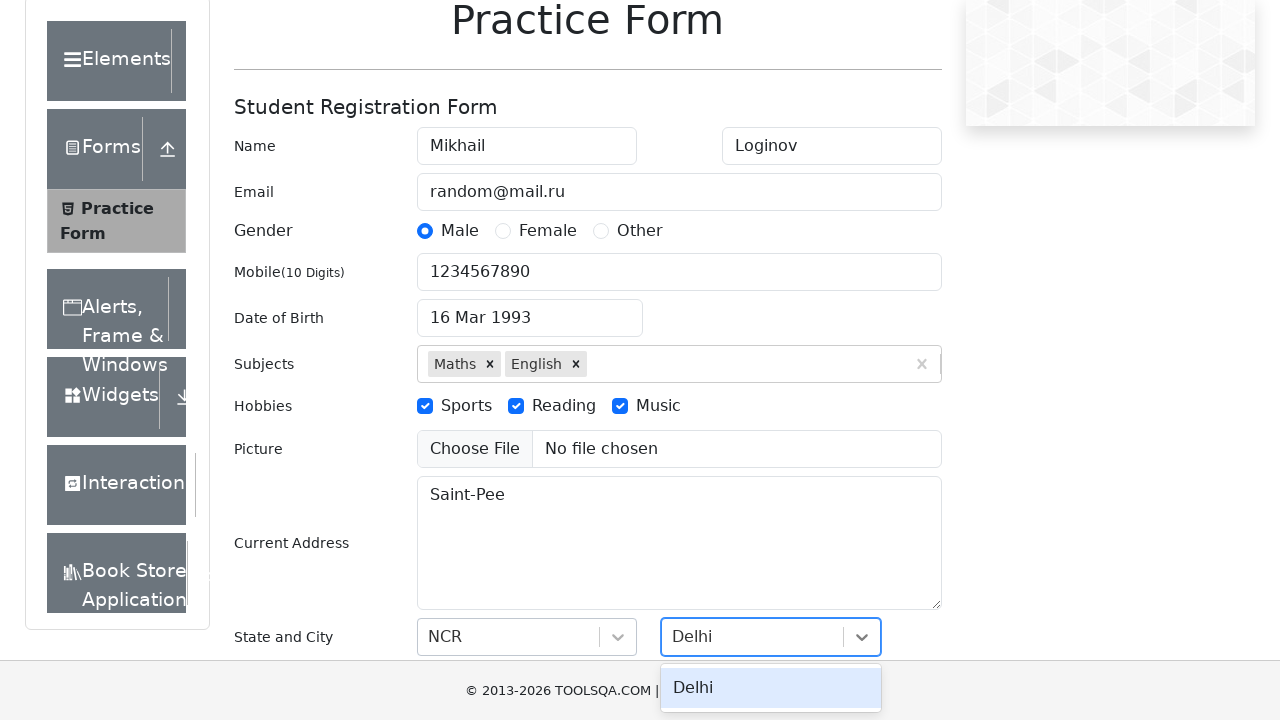

Selected city 'Delhi' on #react-select-4-input
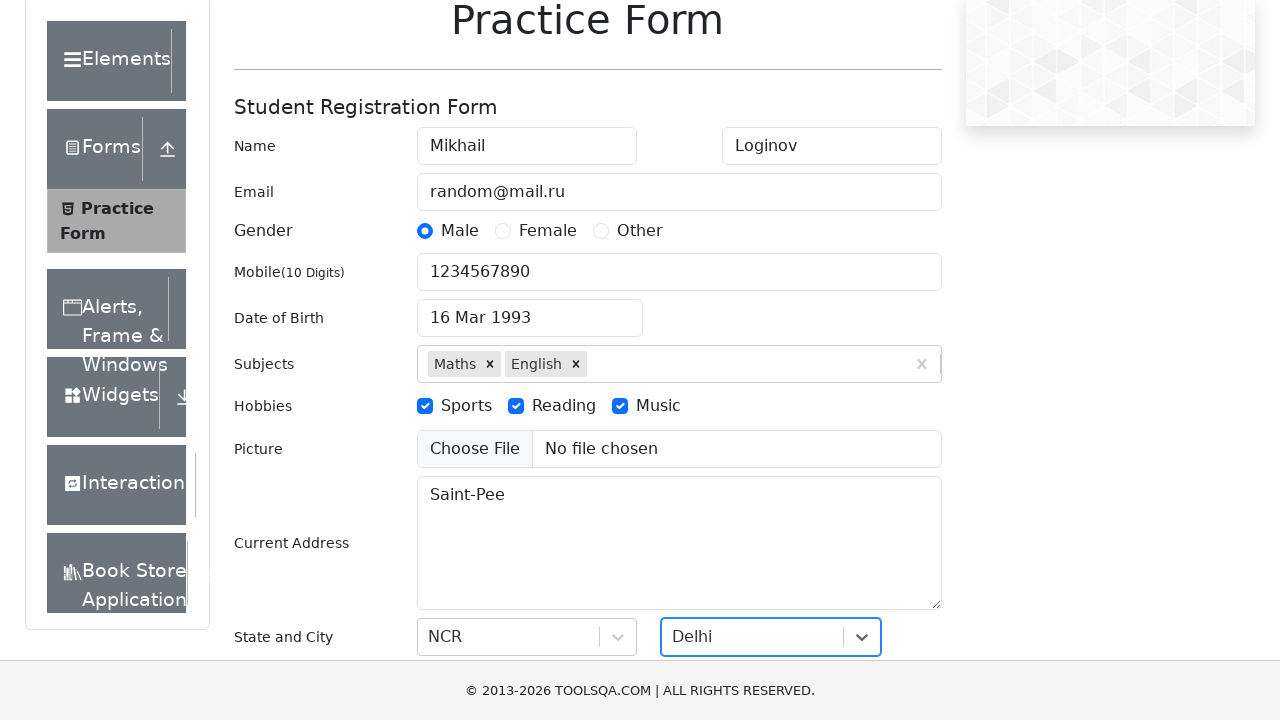

Clicked submit button to submit the form at (885, 499) on #submit
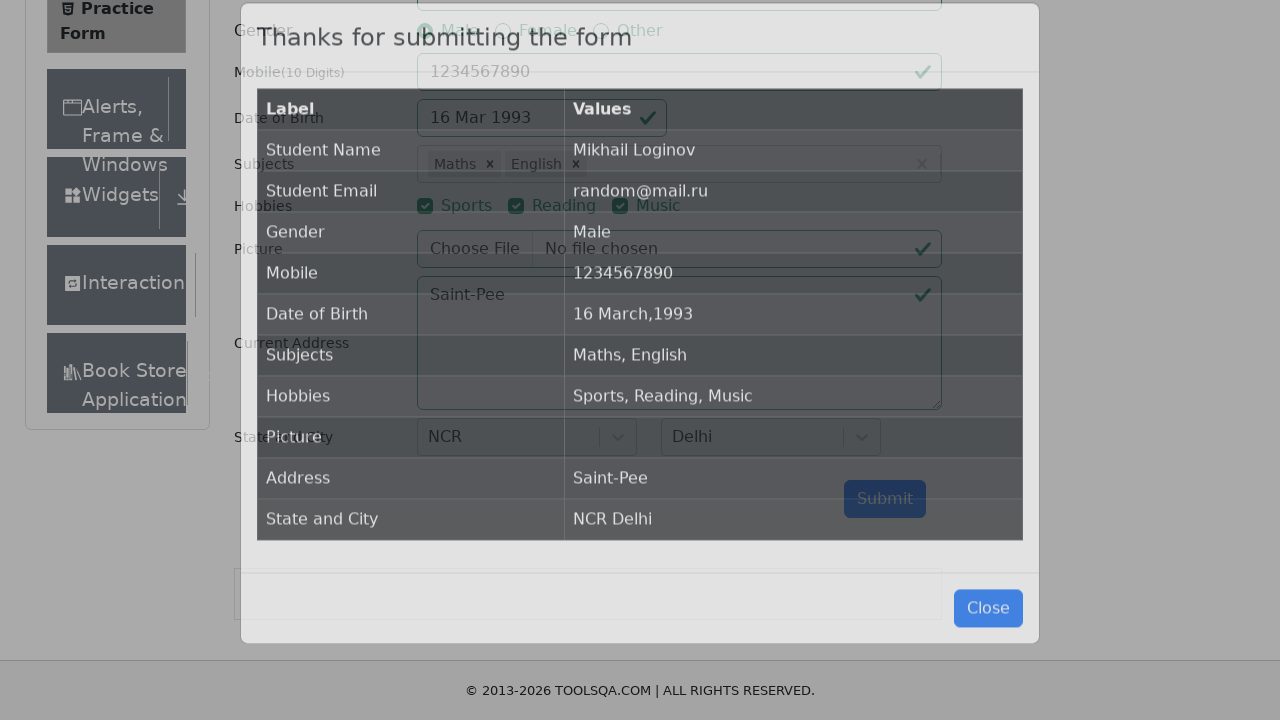

Verified 'Thanks for submitting the form' message appeared
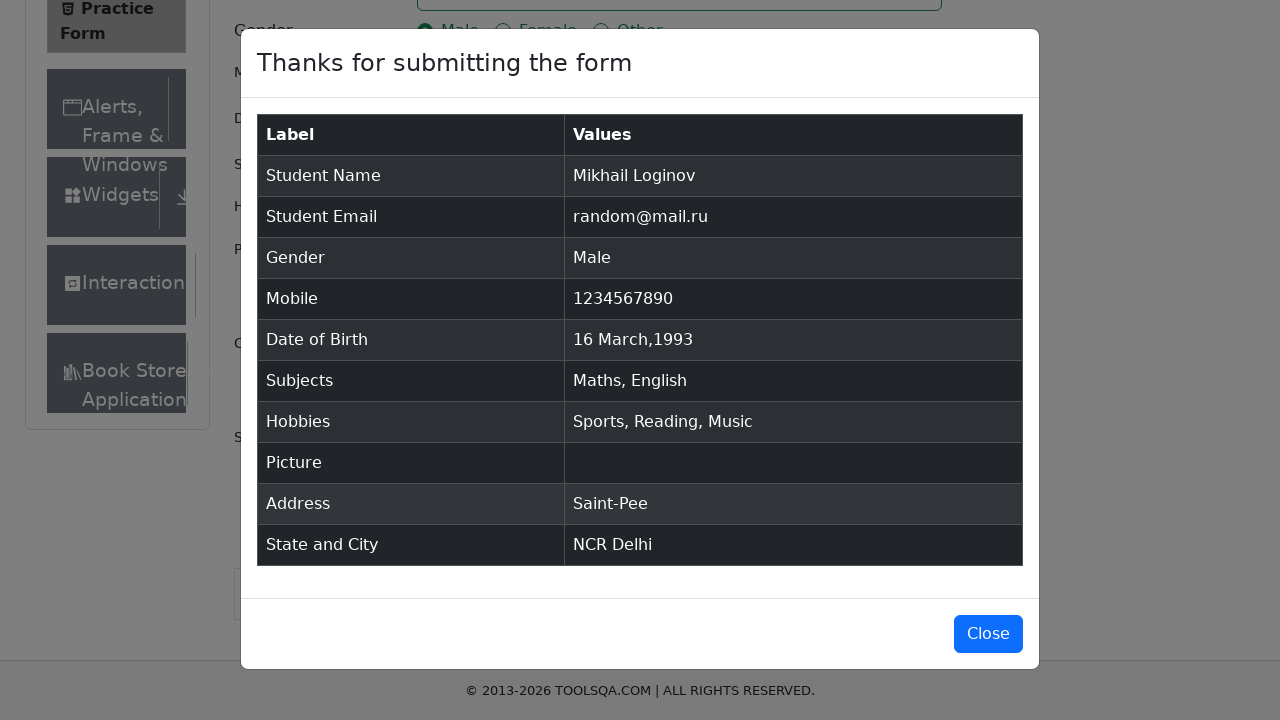

Verified full name 'Mikhail Loginov' appears in confirmation
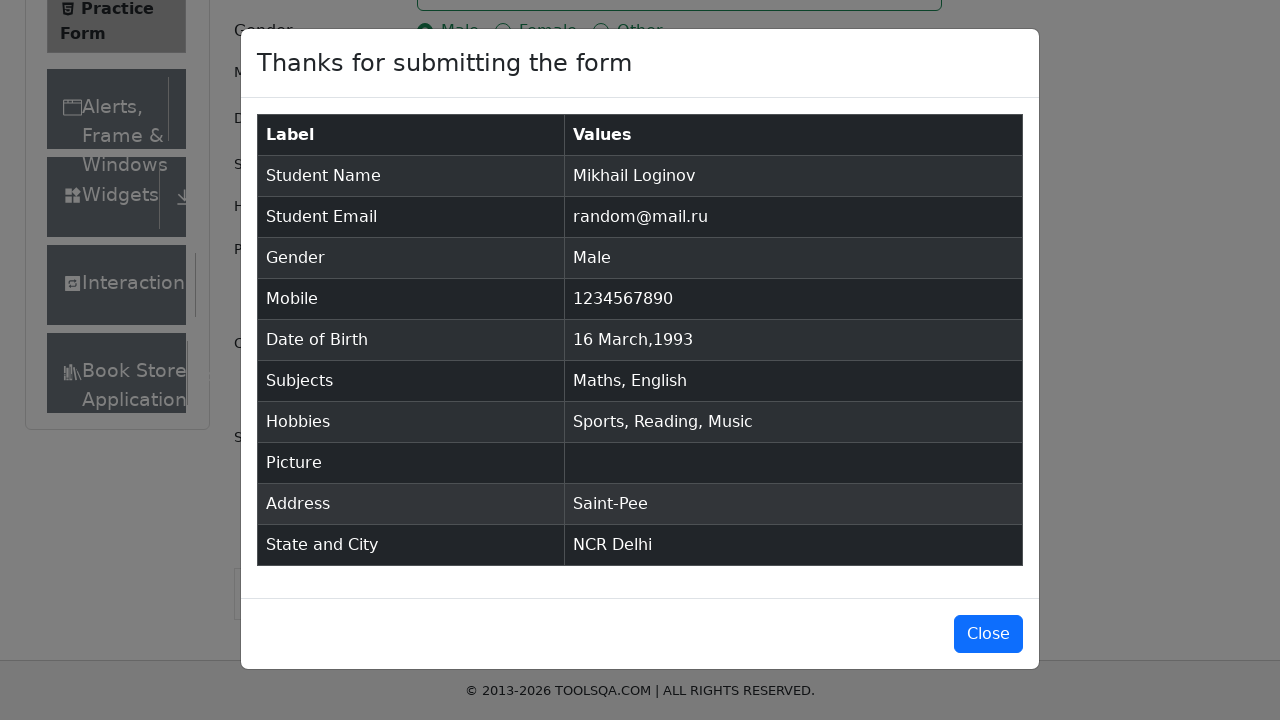

Verified email 'random@mail.ru' appears in confirmation
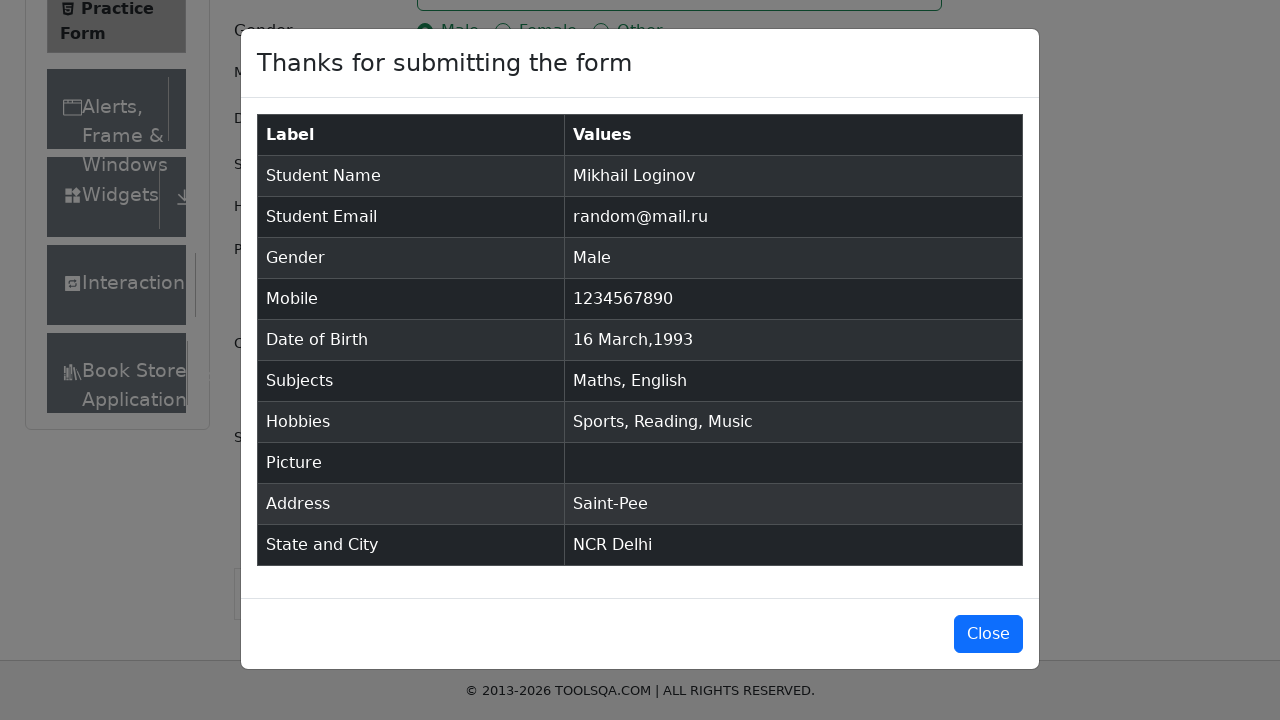

Verified phone number '1234567890' appears in confirmation
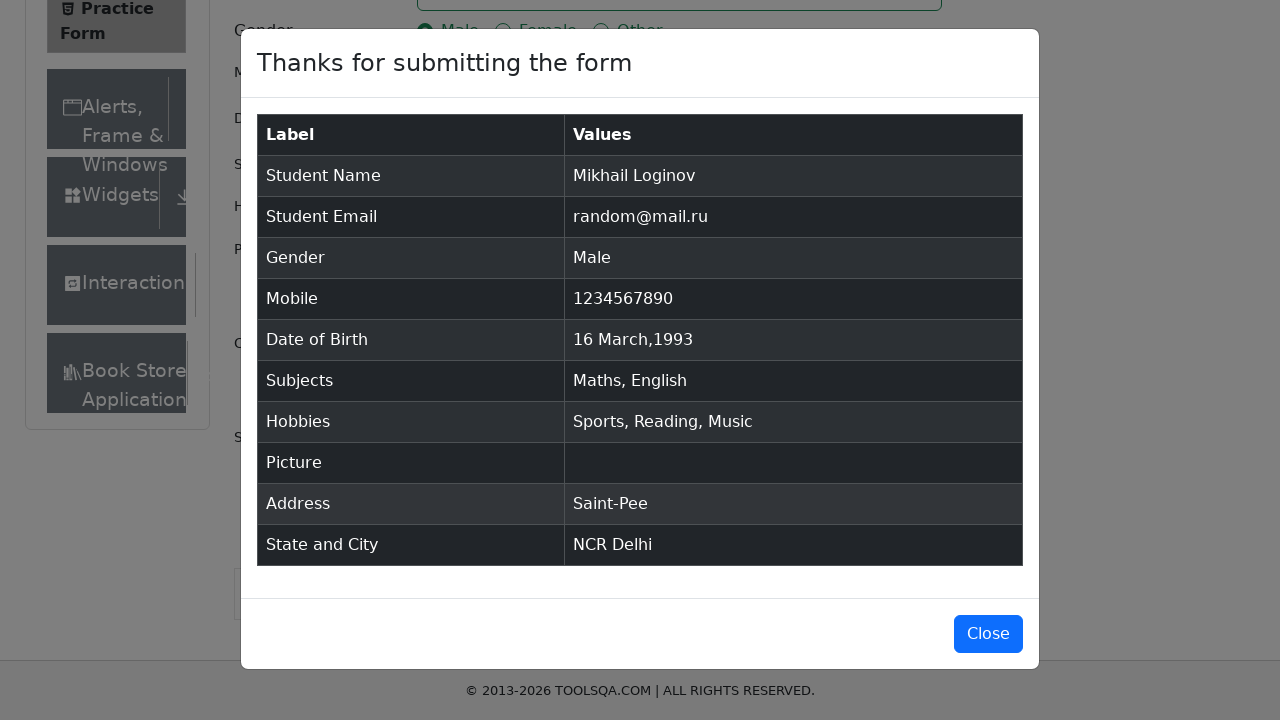

Verified date of birth '16 March,1993' appears in confirmation
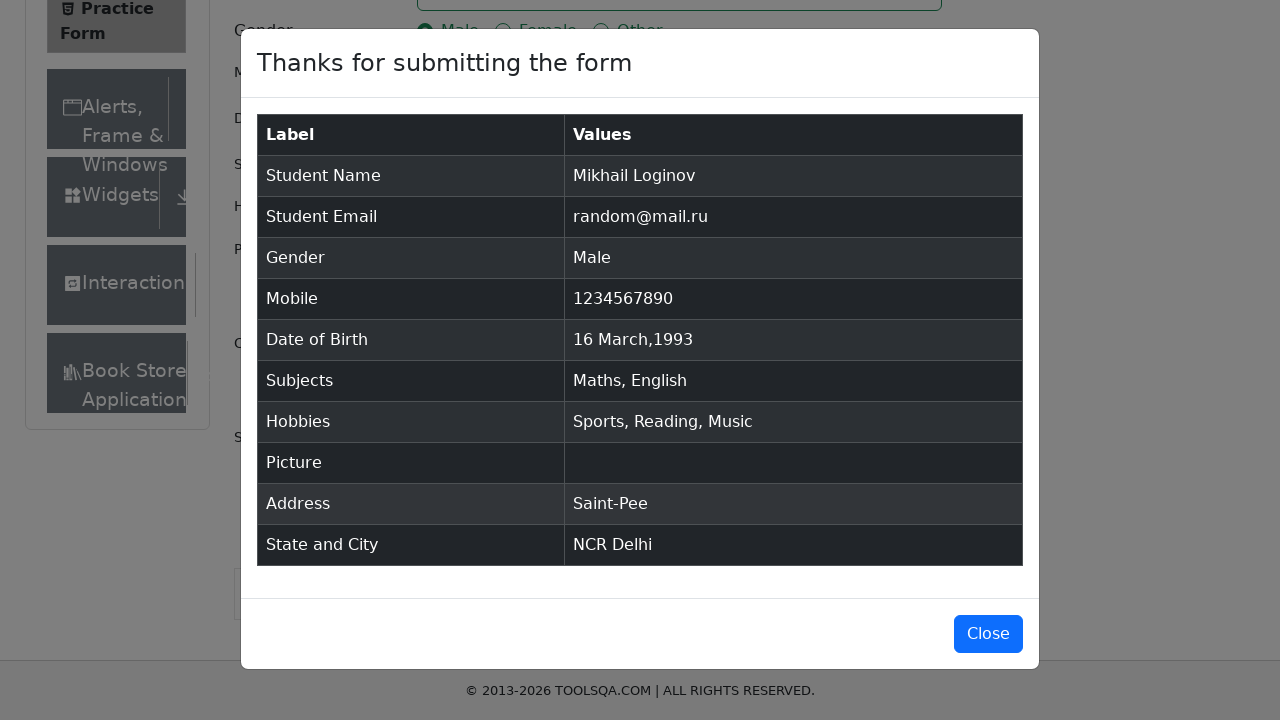

Verified address 'Saint-Pee' appears in confirmation
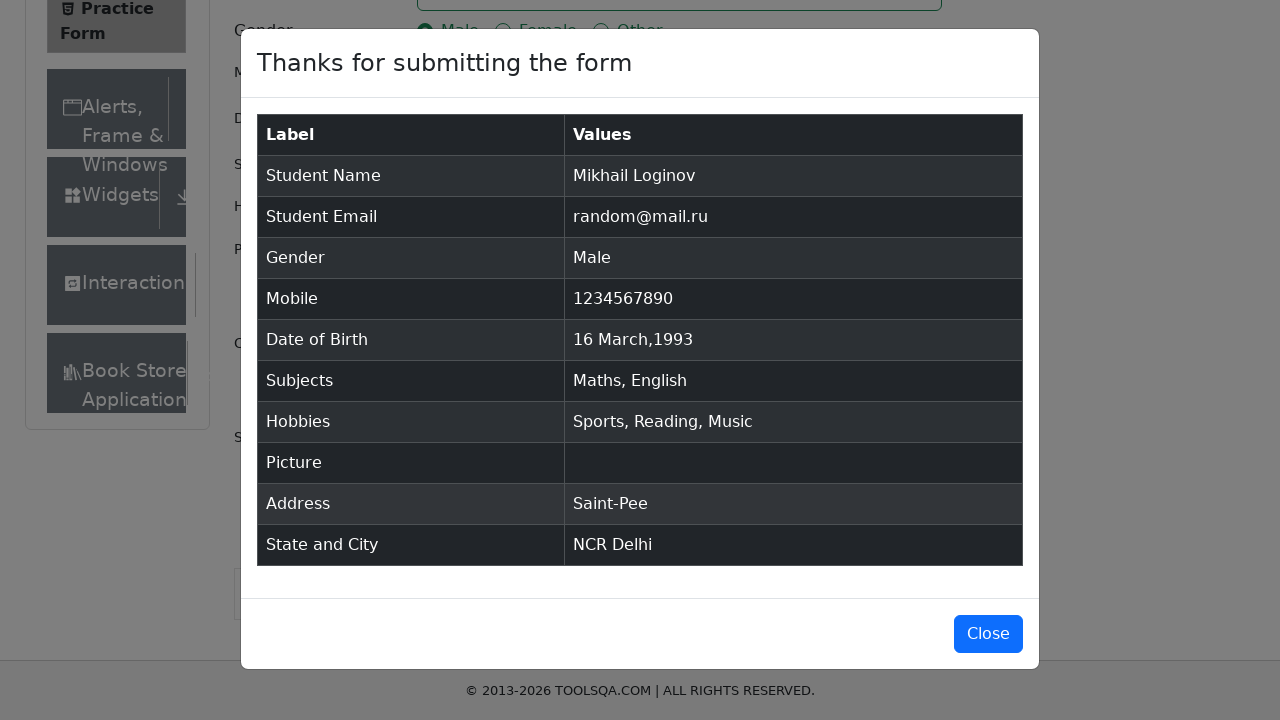

Verified state and city 'NCR Delhi' appears in confirmation
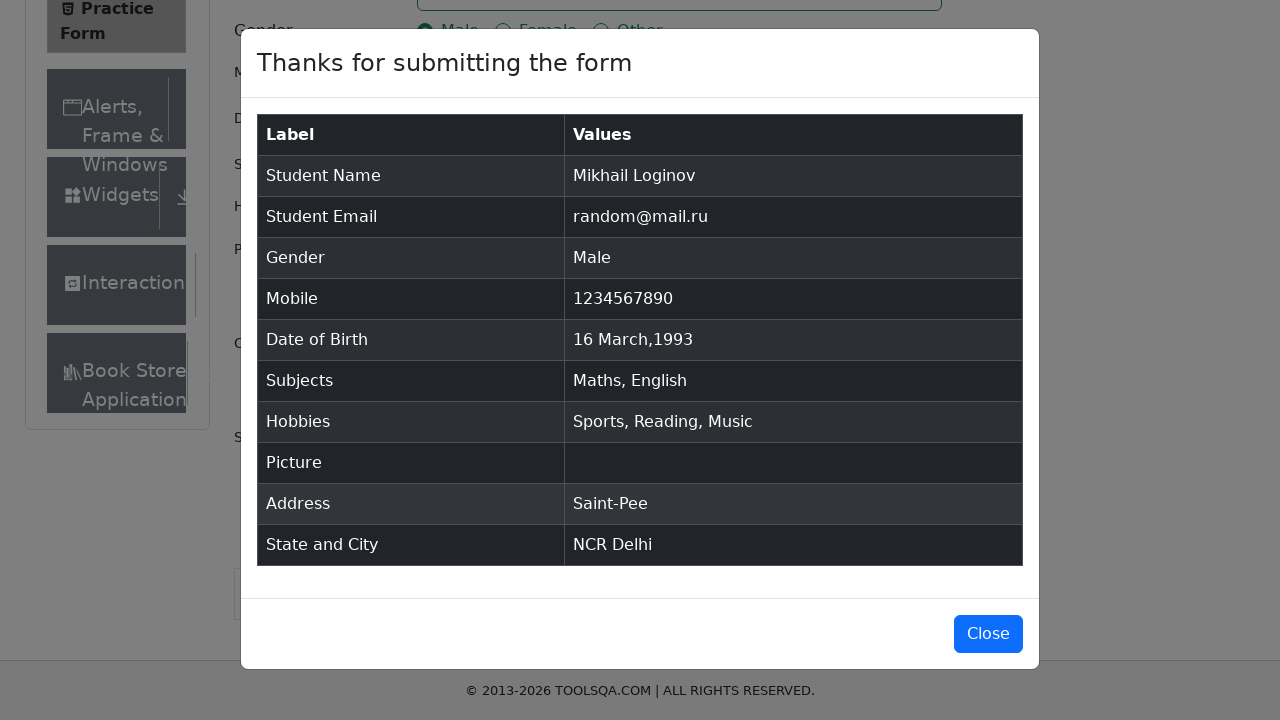

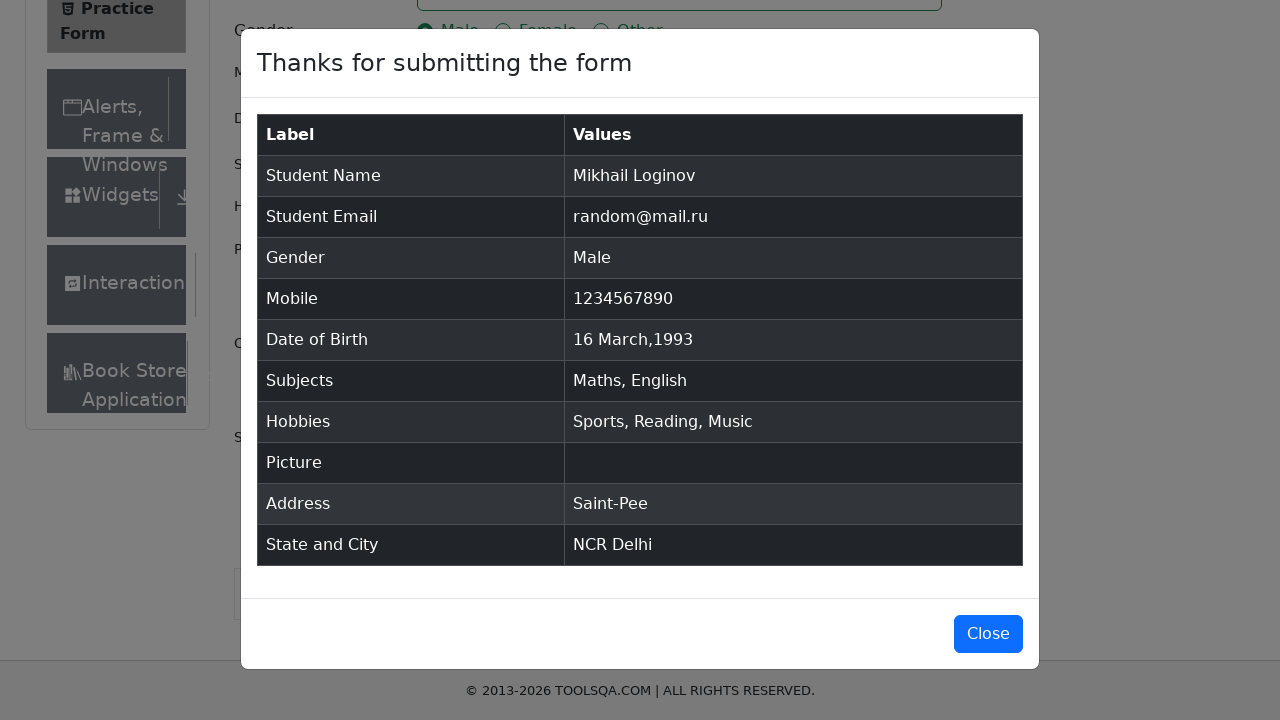